Fills out an Angular practice form with user details including name, email, password, and checkboxes, then submits the form and verifies success message

Starting URL: https://rahulshettyacademy.com/angularpractice/

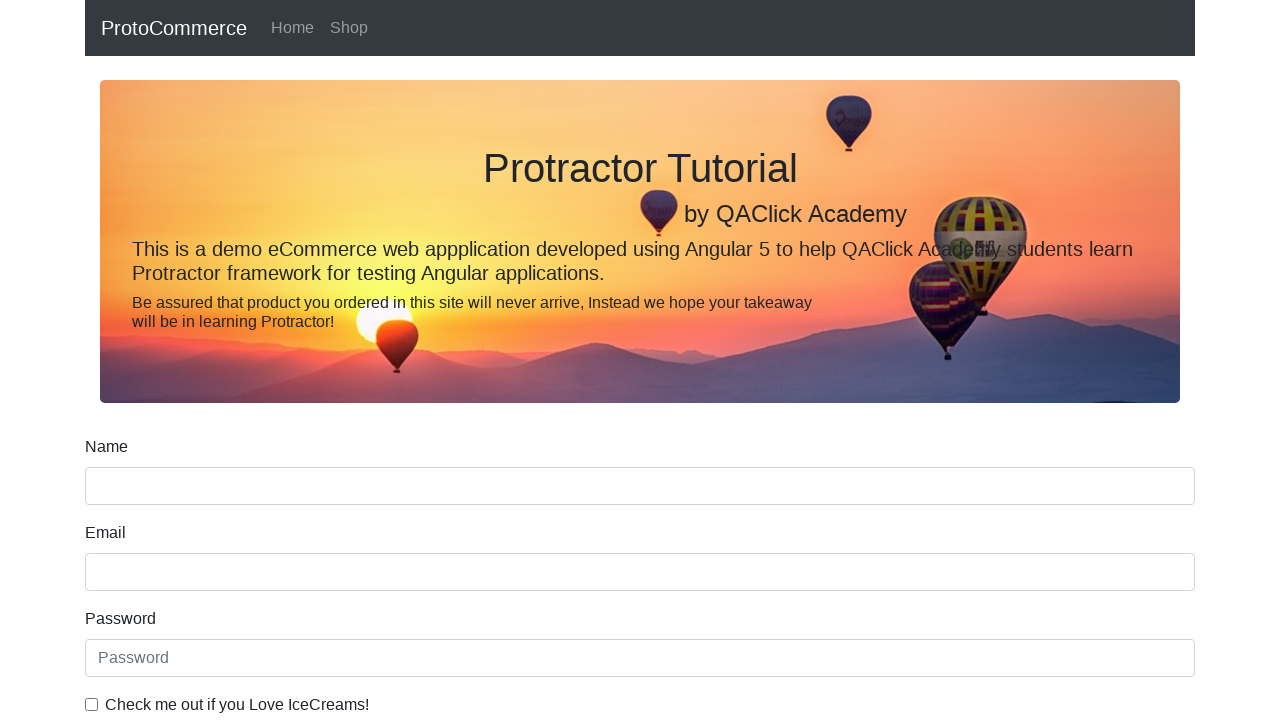

Filled name field with 'Laxman Jambagi' on input[name='name']
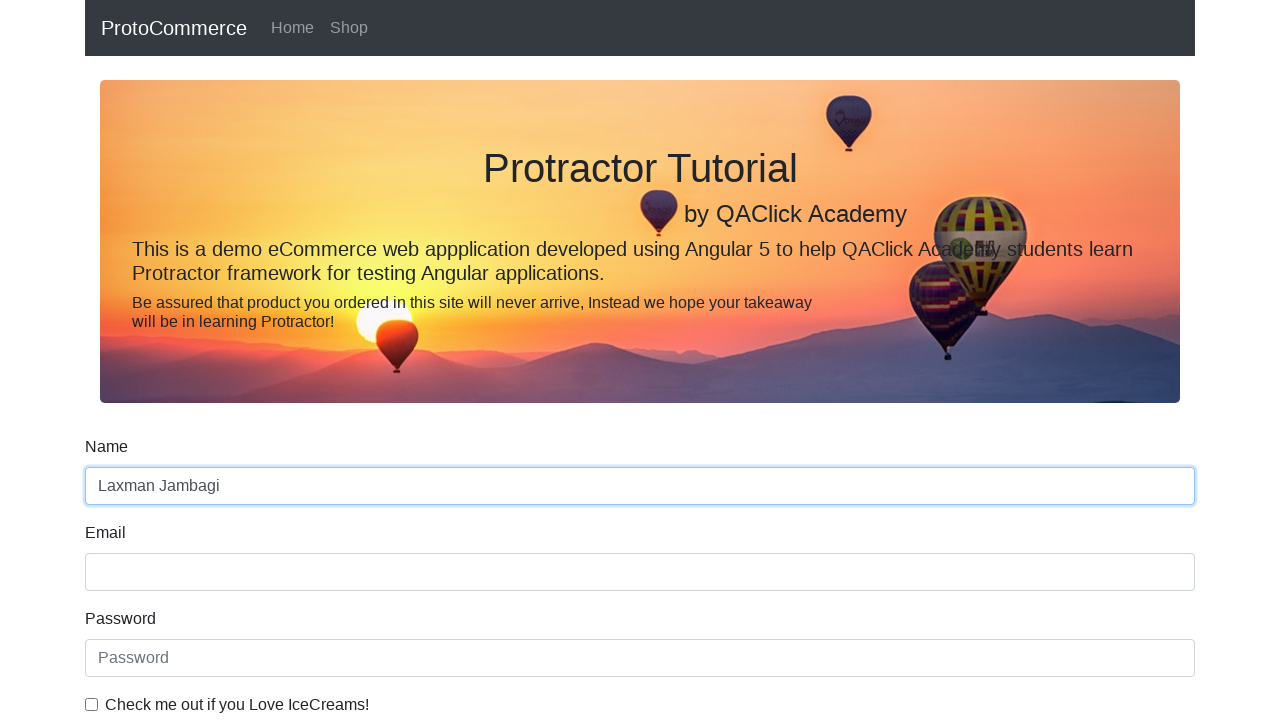

Filled email field with 'laxman@gmail.com' on input[name='email']
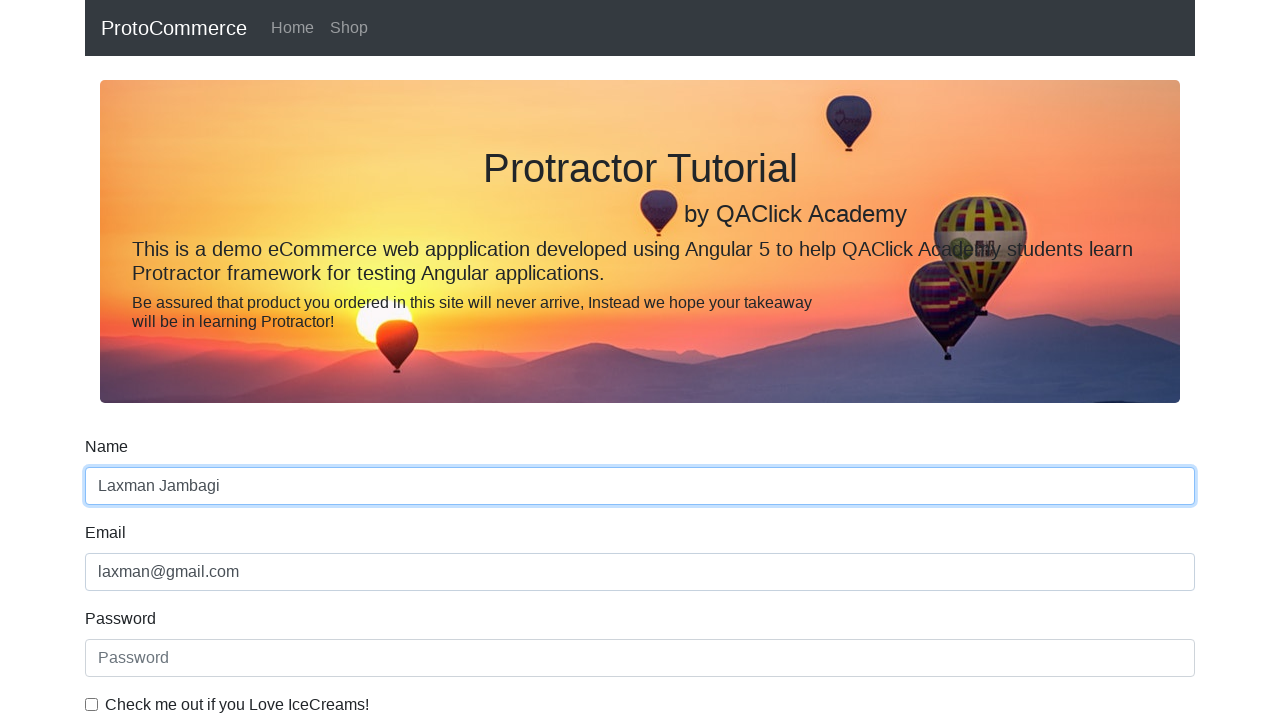

Filled password field with '123456' on #exampleInputPassword1
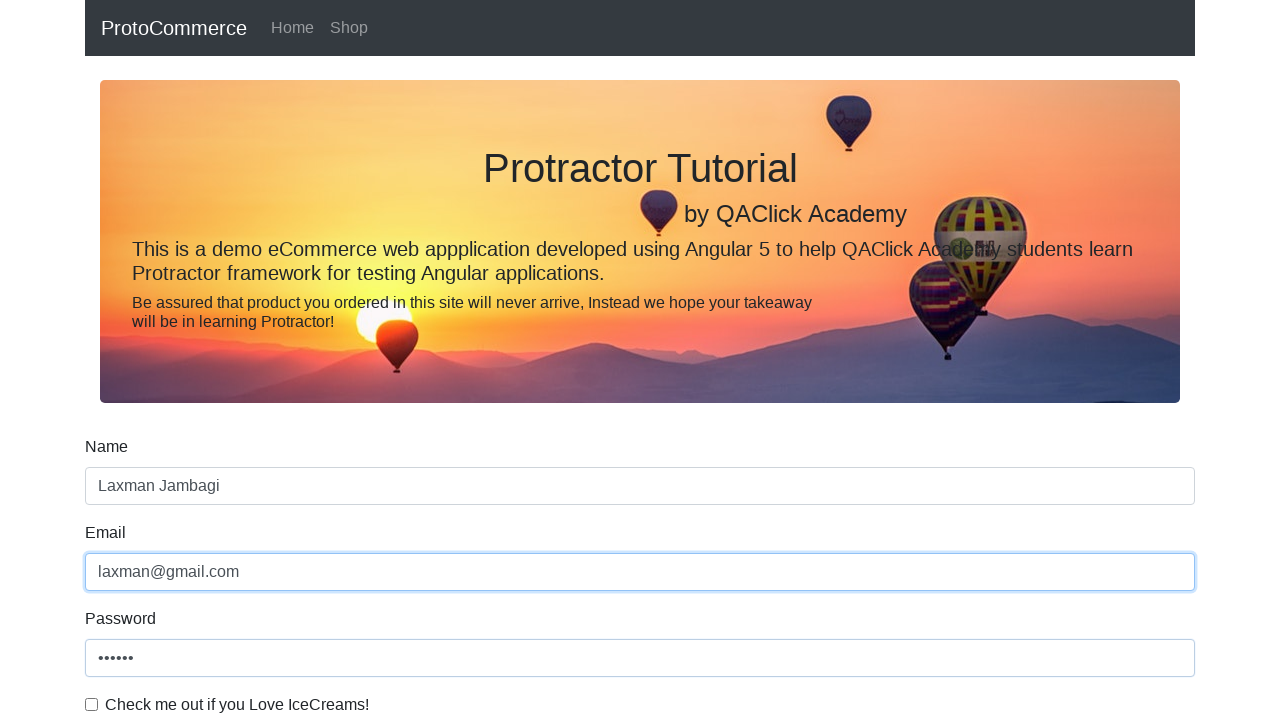

Clicked checkbox to enable terms agreement at (92, 704) on .form-check-input
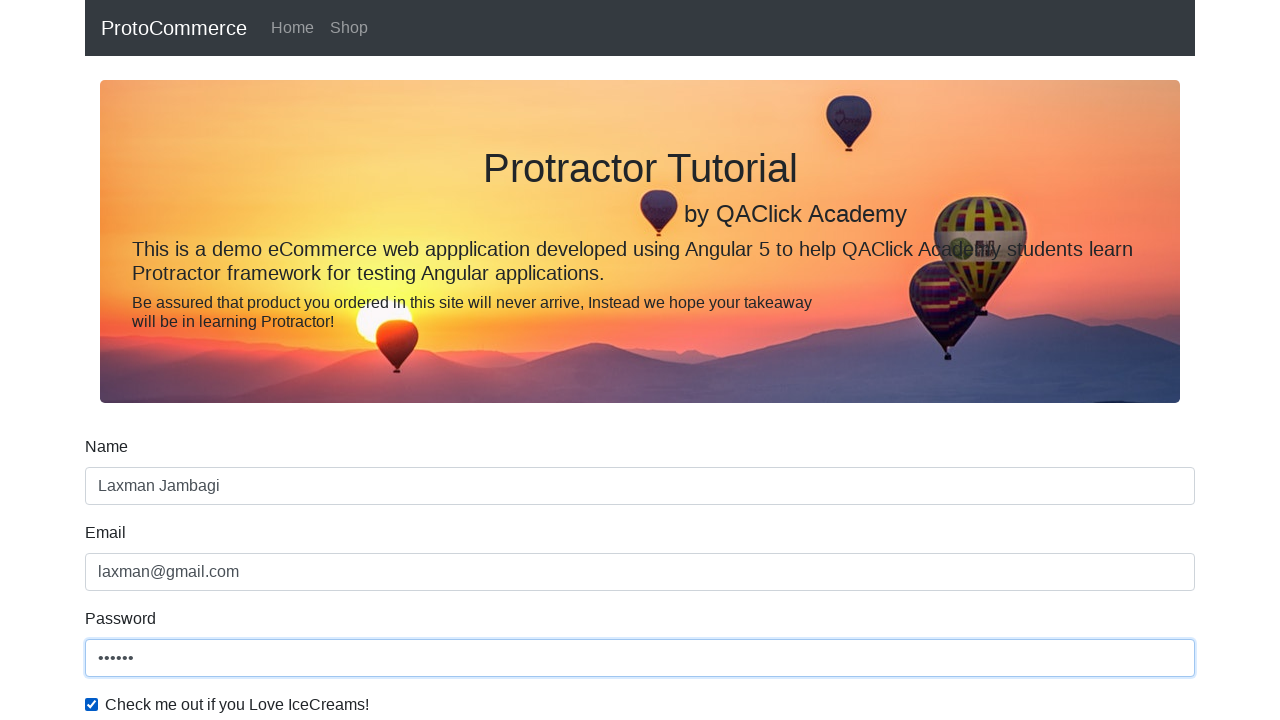

Selected radio button option 'inlineRadio2' at (326, 360) on #inlineRadio2
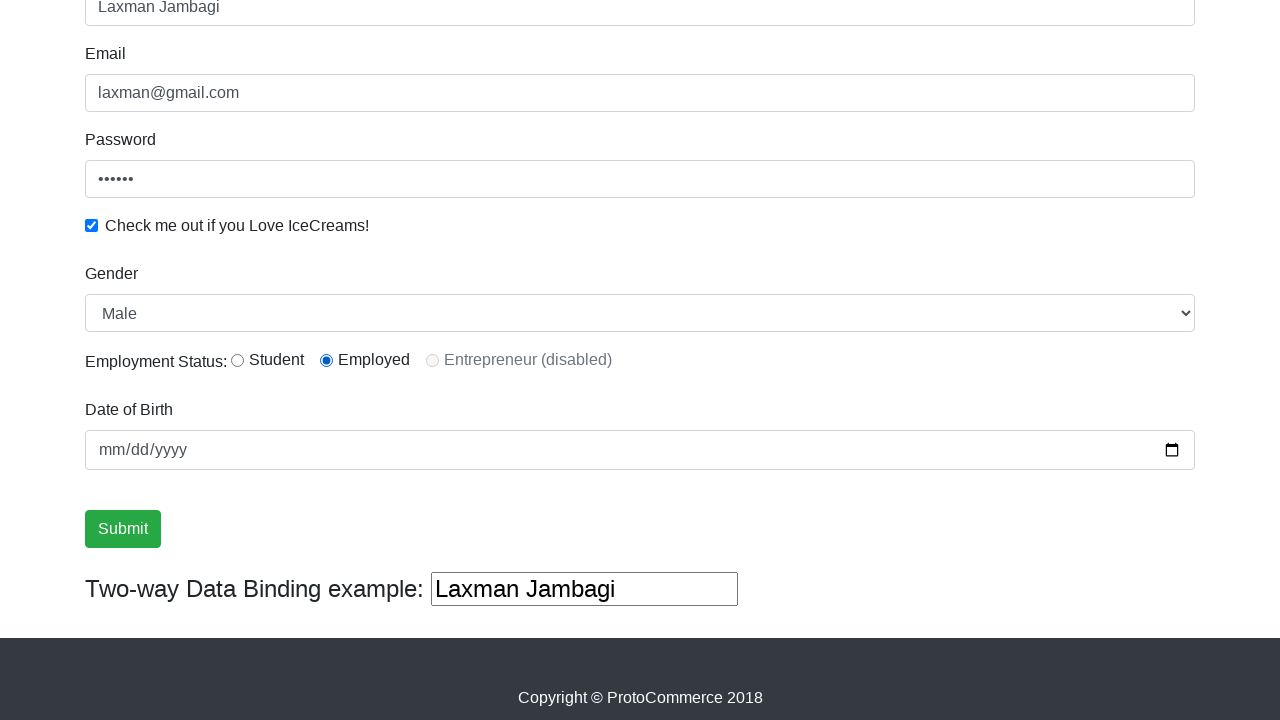

Clicked submit button to submit the form at (123, 529) on xpath=//input[@type='submit']
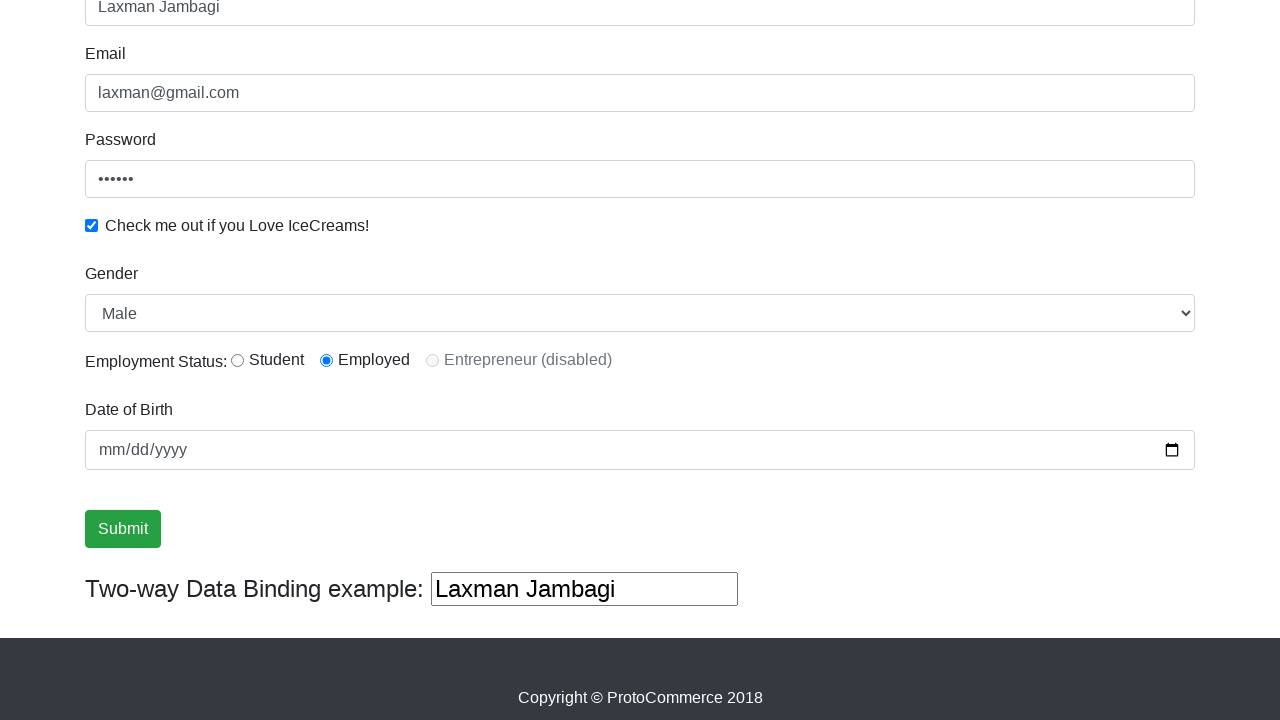

Success message appeared after form submission
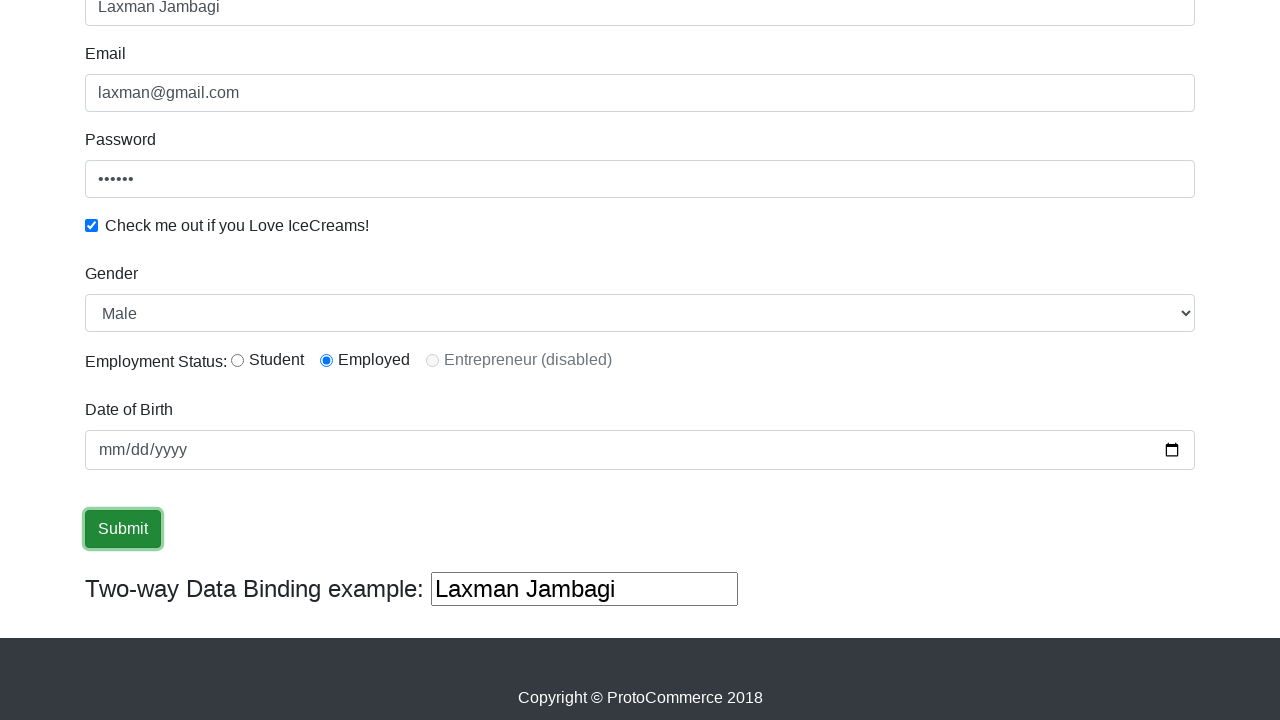

Filled third text input field with 'hello' on (//input[@type='text'])[3]
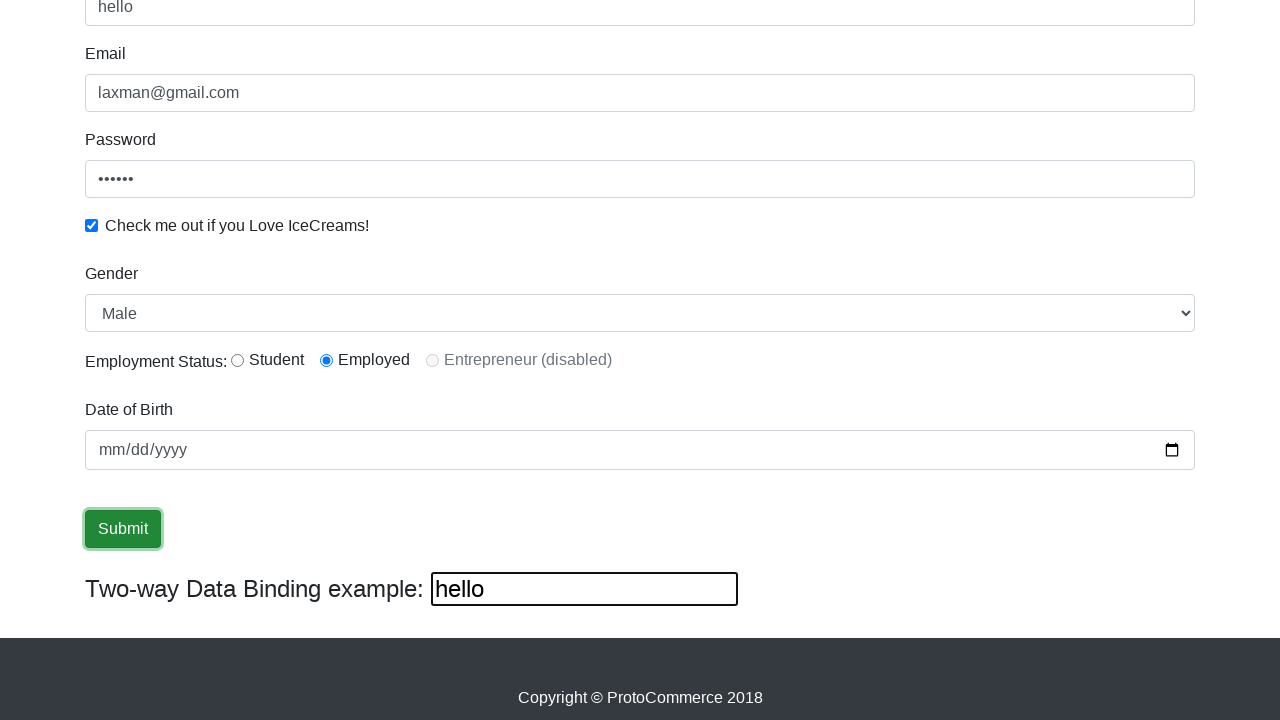

Cleared the third text input field on (//input[@type='text'])[3]
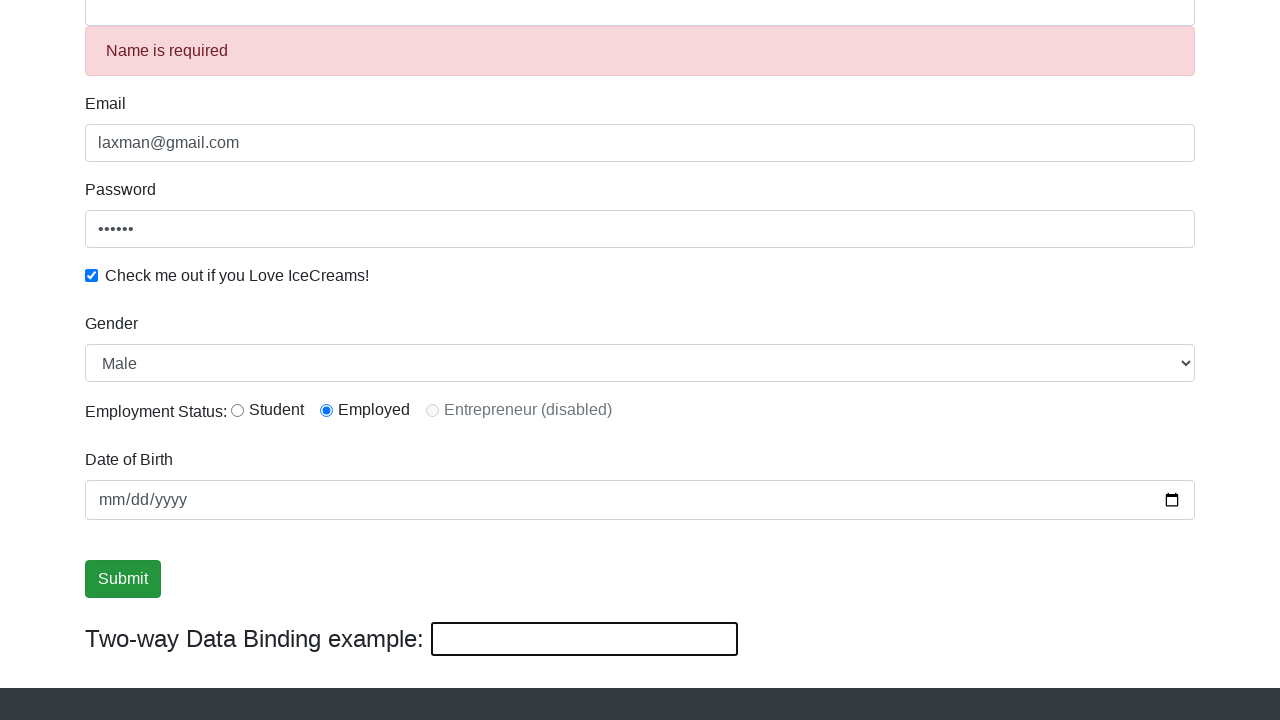

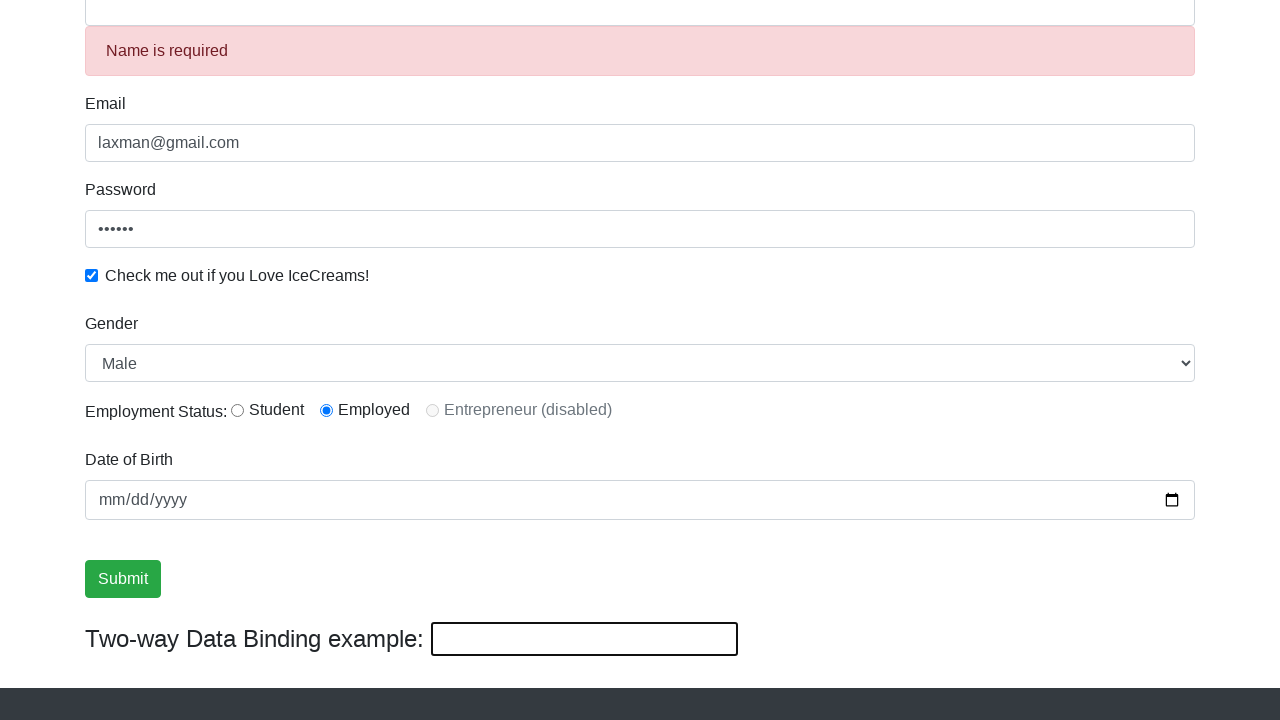